Tests clicking the "Brands" (Бренды) link in the header and verifies the page title changes correctly

Starting URL: https://www.leomax.ru/

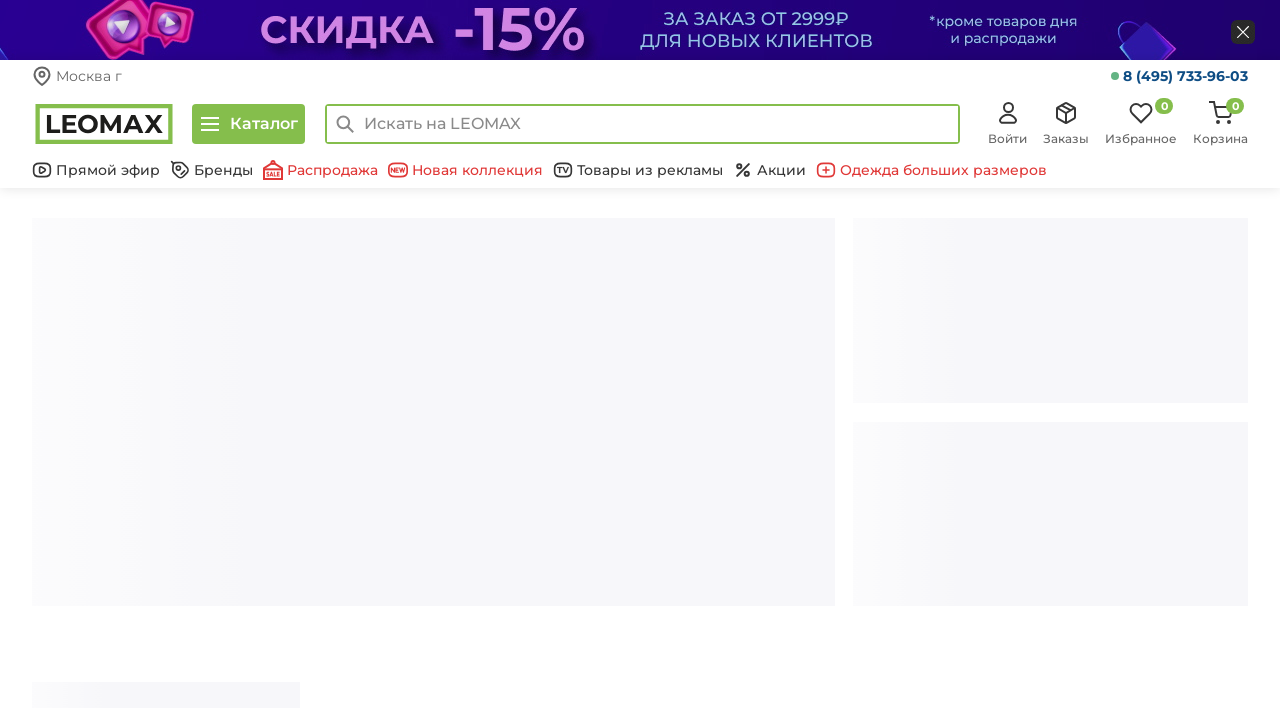

Clicked on the Brands (Бренды) link in the header at (212, 170) on a.bottom-header__link[href='/brand/']
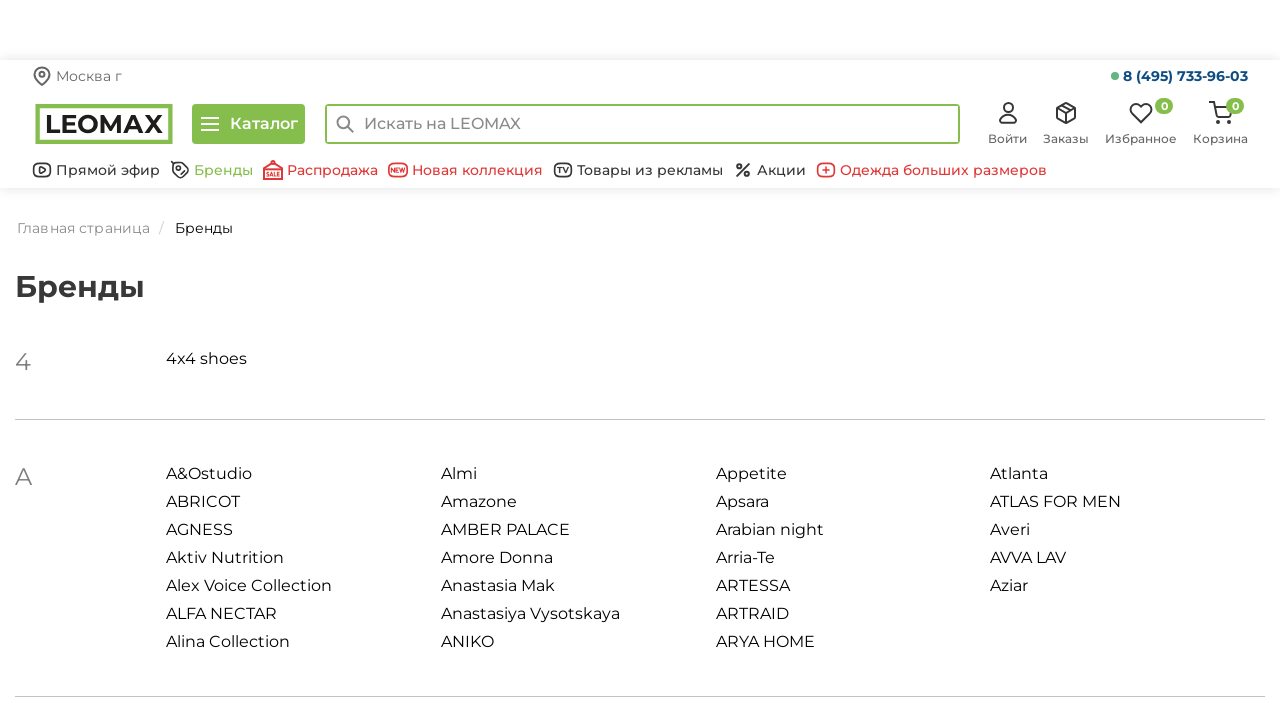

Waited for page to load (domcontentloaded state)
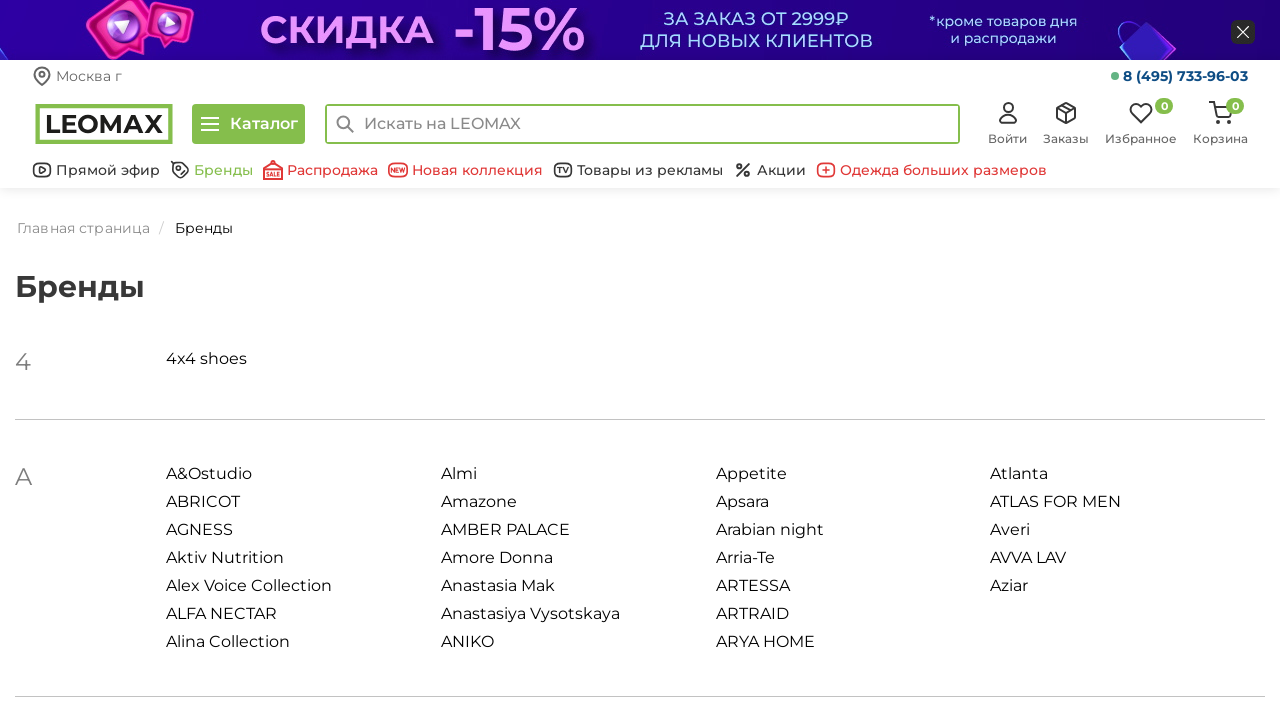

Verified page title is 'Бренды | Интернет-магазин LEOMAX'
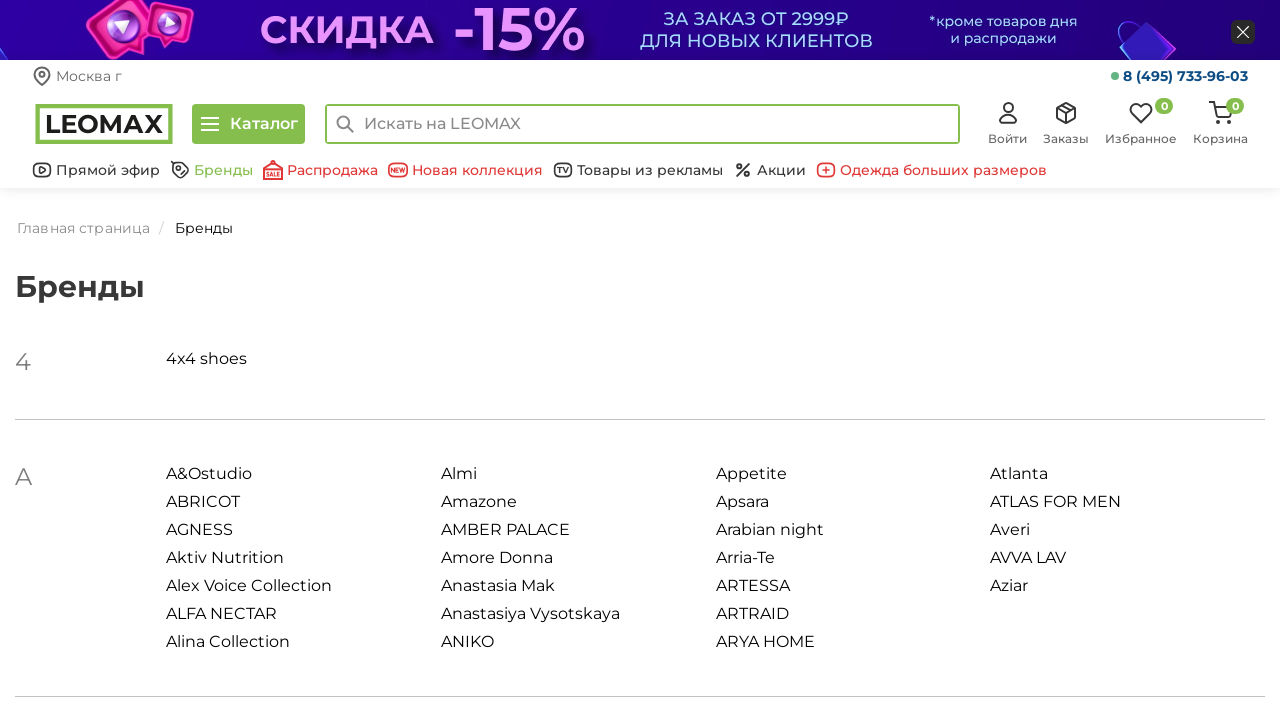

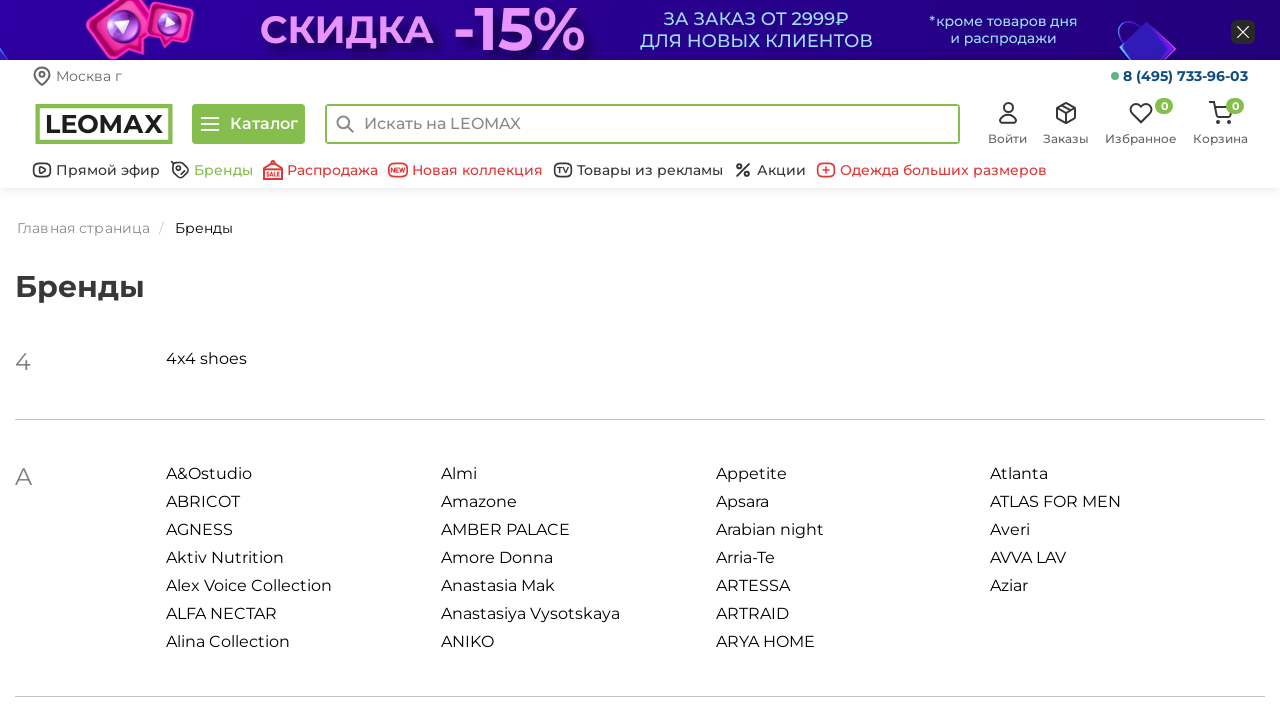